Tests filtering to display only active (incomplete) items

Starting URL: https://demo.playwright.dev/todomvc

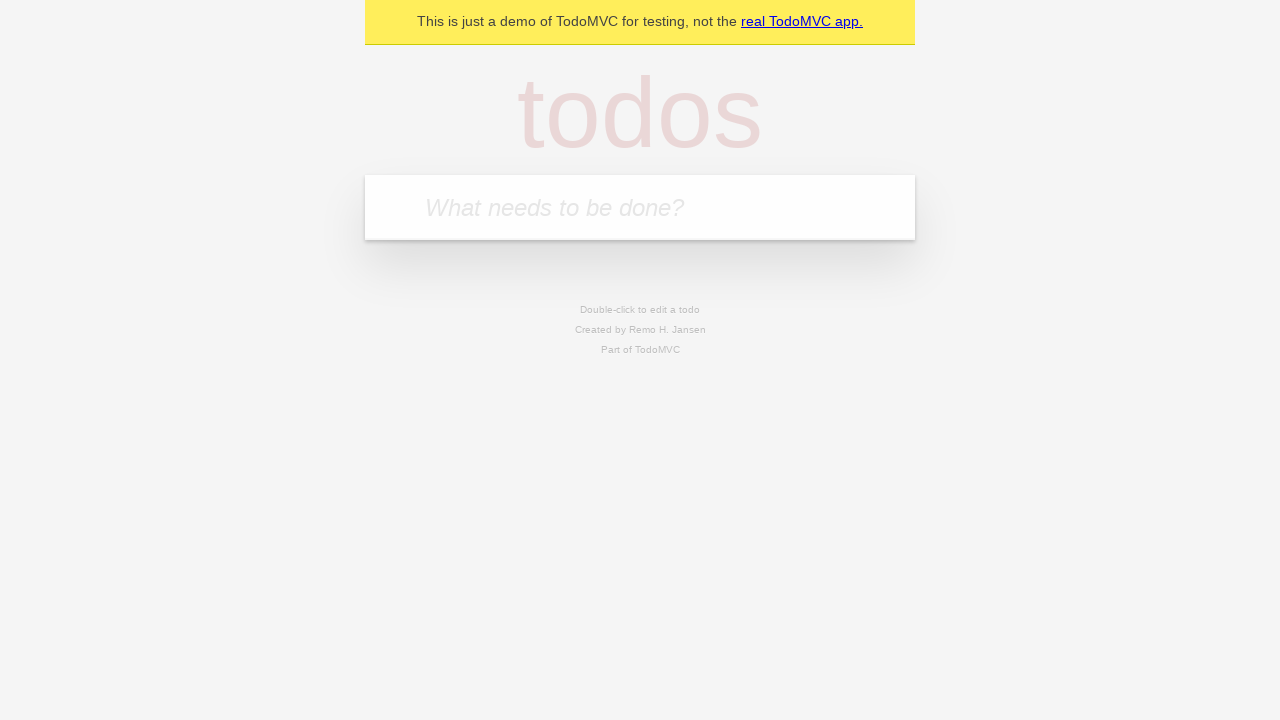

Filled new todo field with 'buy some cheese' on internal:attr=[placeholder="What needs to be done?"i]
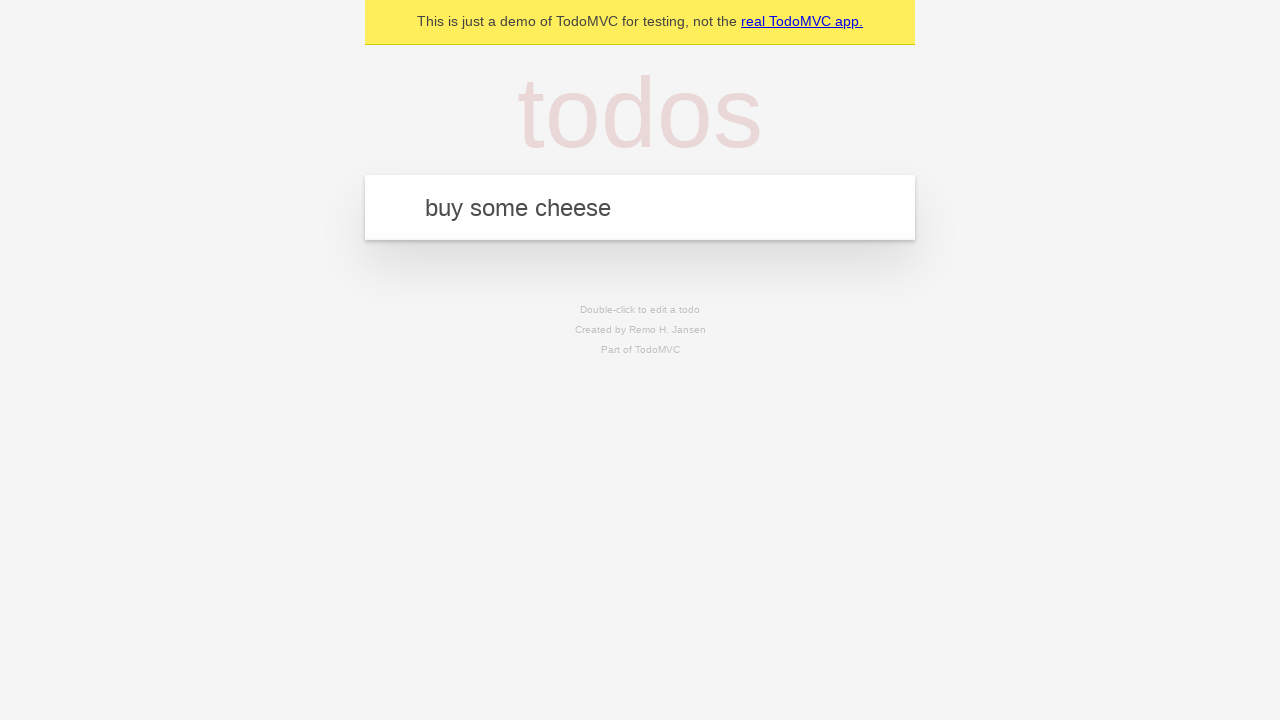

Pressed Enter to create todo 'buy some cheese' on internal:attr=[placeholder="What needs to be done?"i]
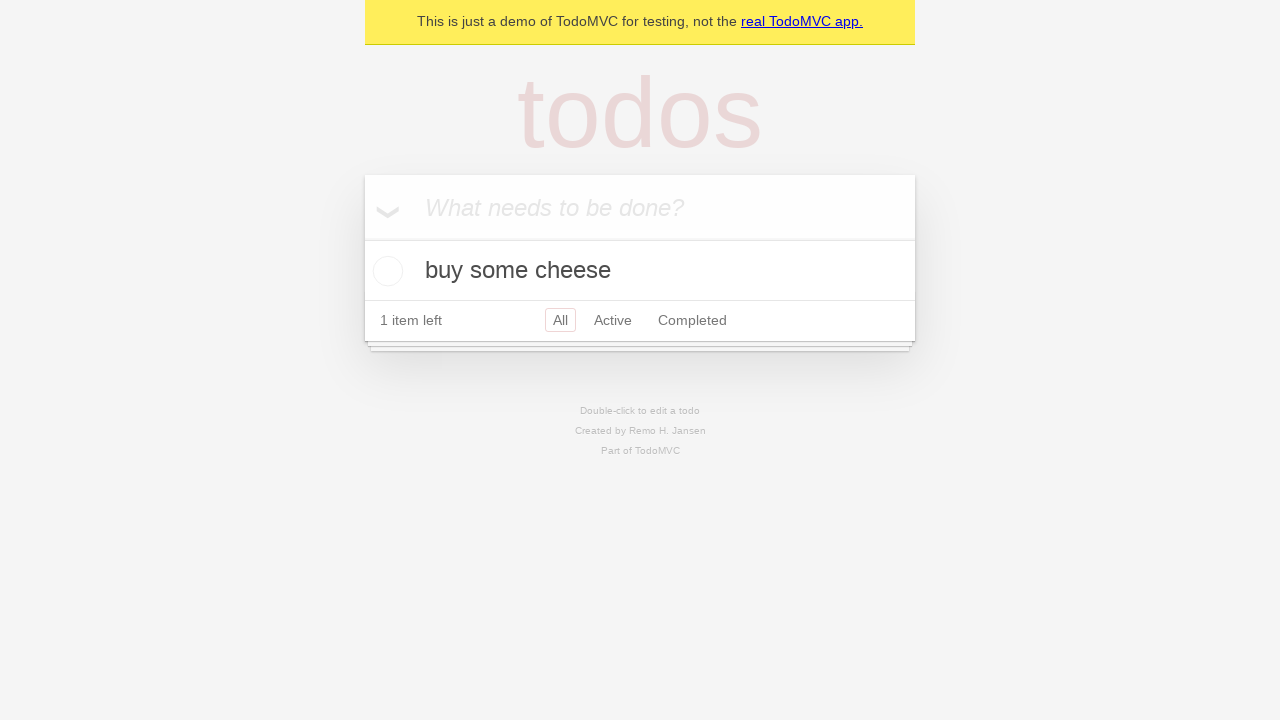

Filled new todo field with 'feed the cat' on internal:attr=[placeholder="What needs to be done?"i]
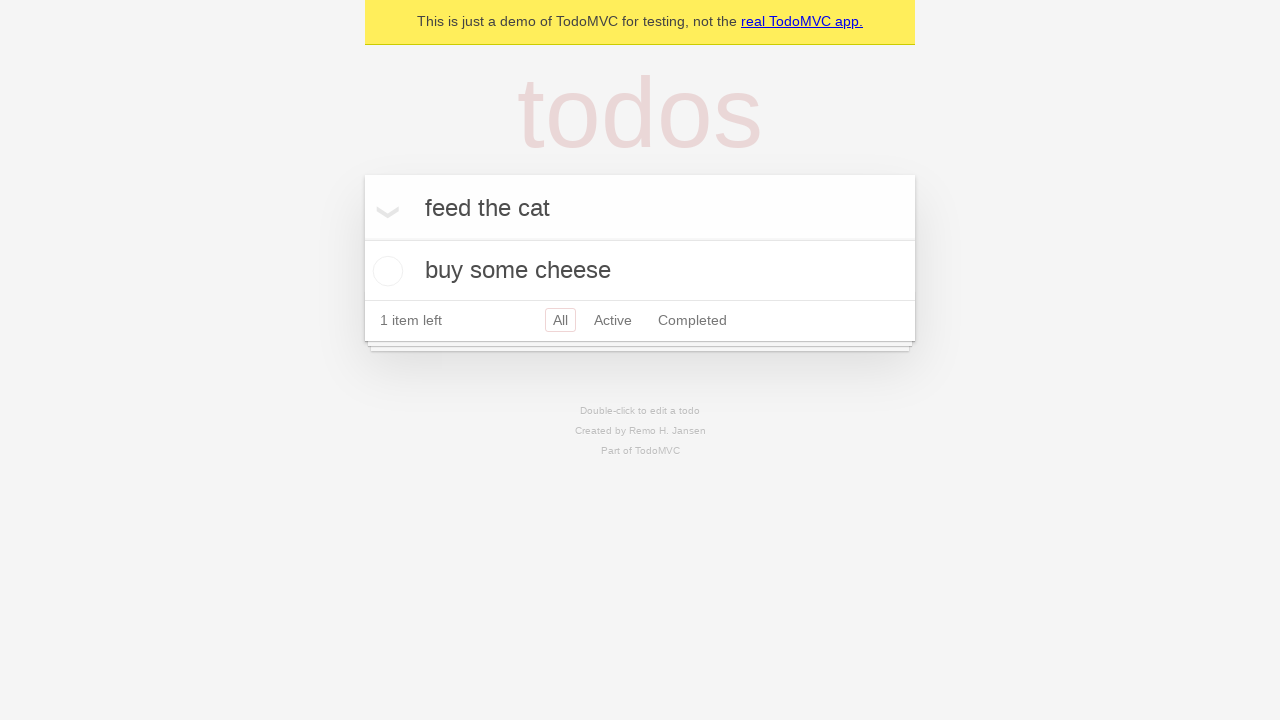

Pressed Enter to create todo 'feed the cat' on internal:attr=[placeholder="What needs to be done?"i]
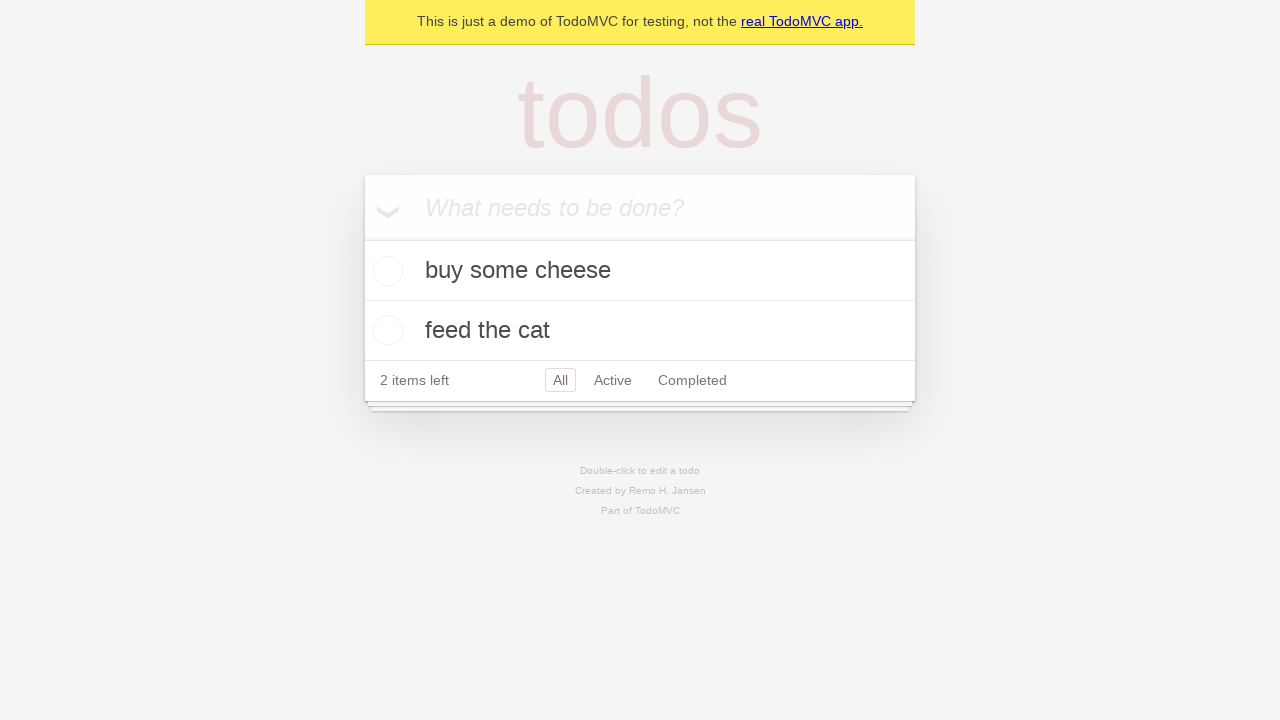

Filled new todo field with 'book a doctors appointment' on internal:attr=[placeholder="What needs to be done?"i]
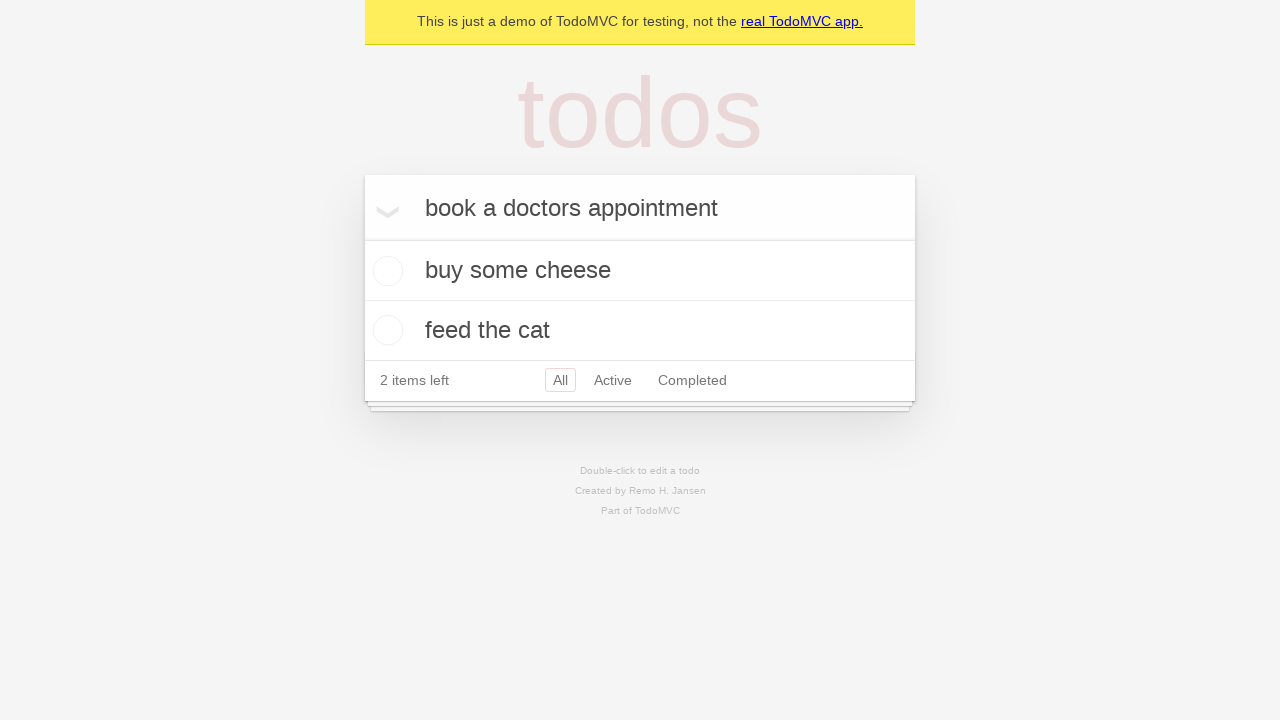

Pressed Enter to create todo 'book a doctors appointment' on internal:attr=[placeholder="What needs to be done?"i]
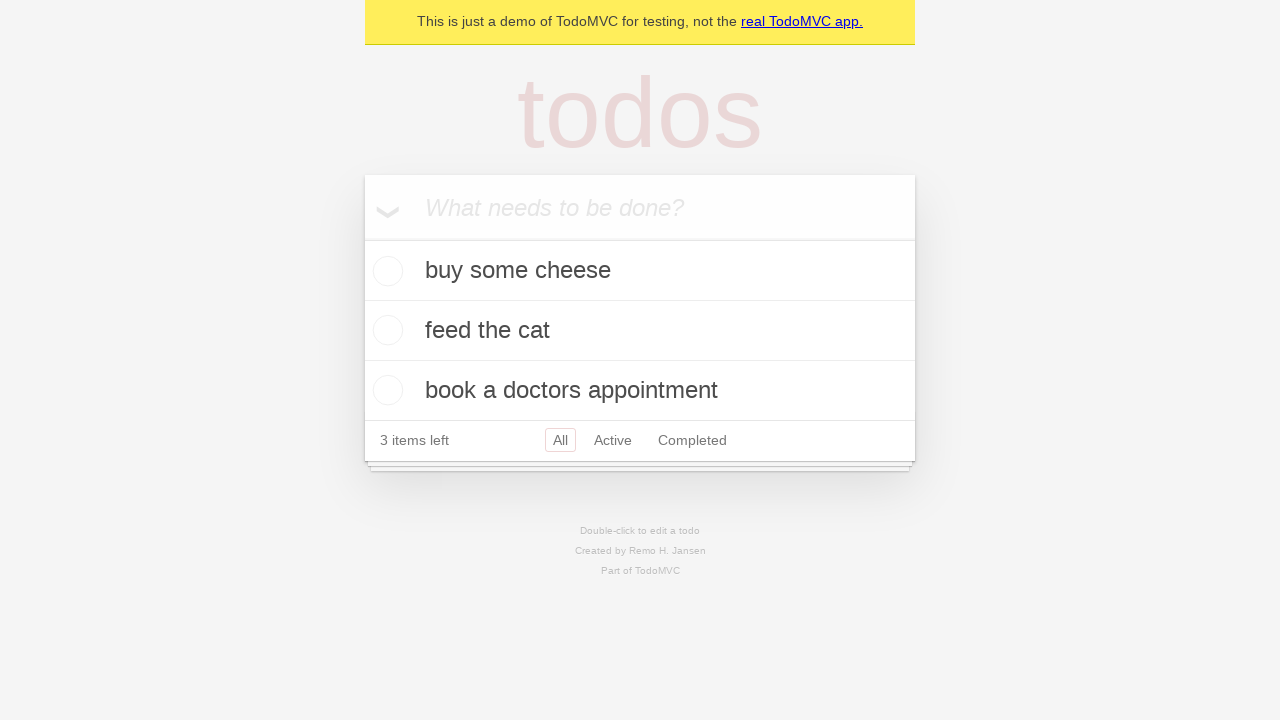

Waited for all 3 todos to be created
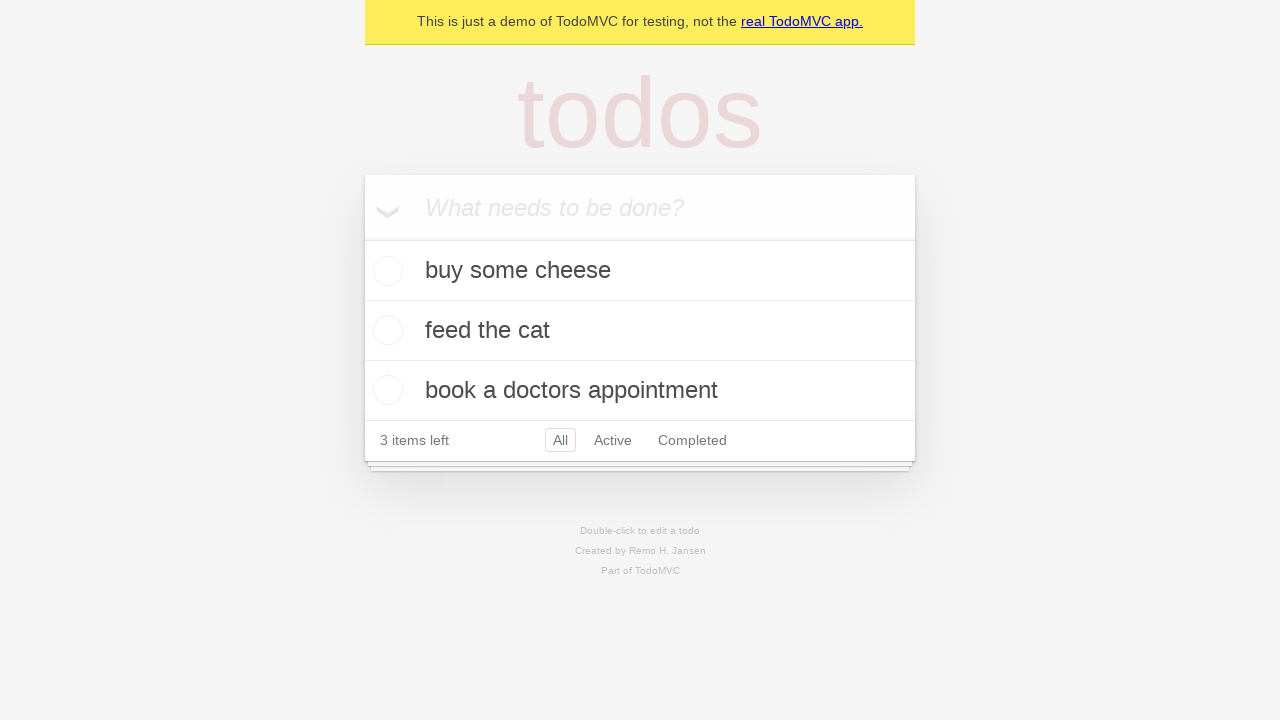

Checked the second todo item to mark it as complete at (385, 330) on [data-testid='todo-item'] >> nth=1 >> internal:role=checkbox
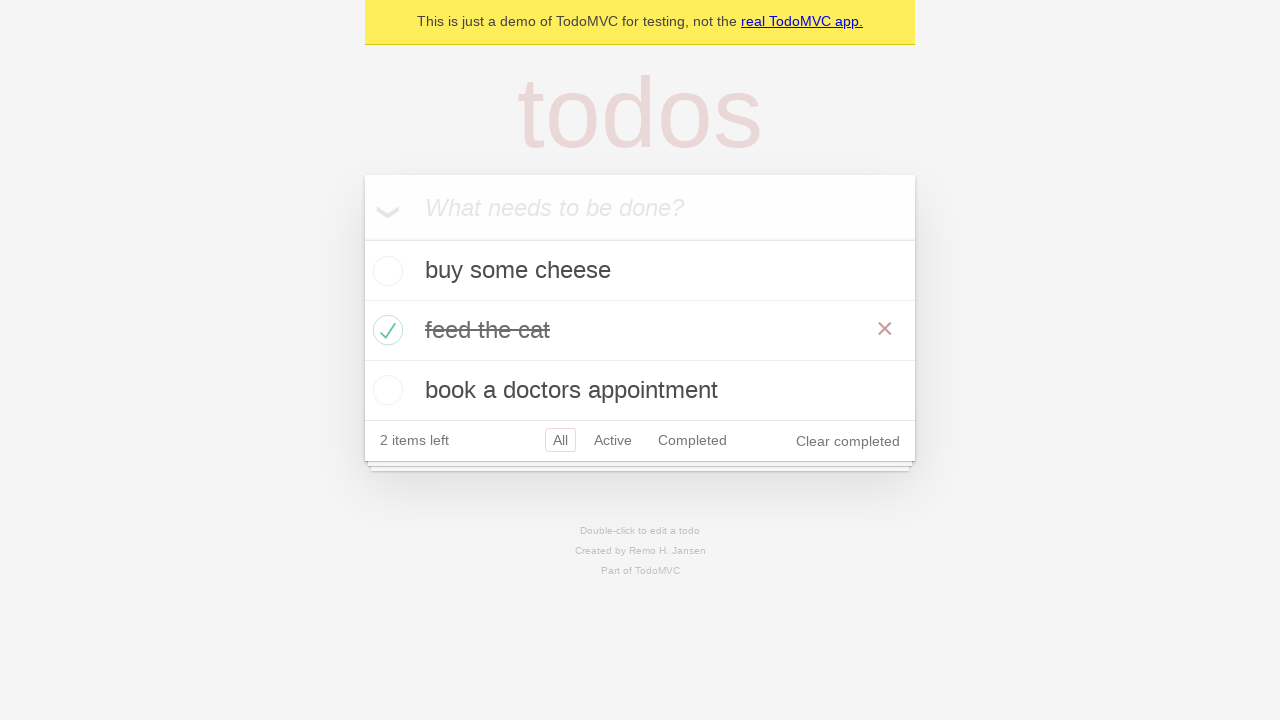

Clicked the Active filter to display only incomplete items at (613, 440) on internal:role=link[name="Active"i]
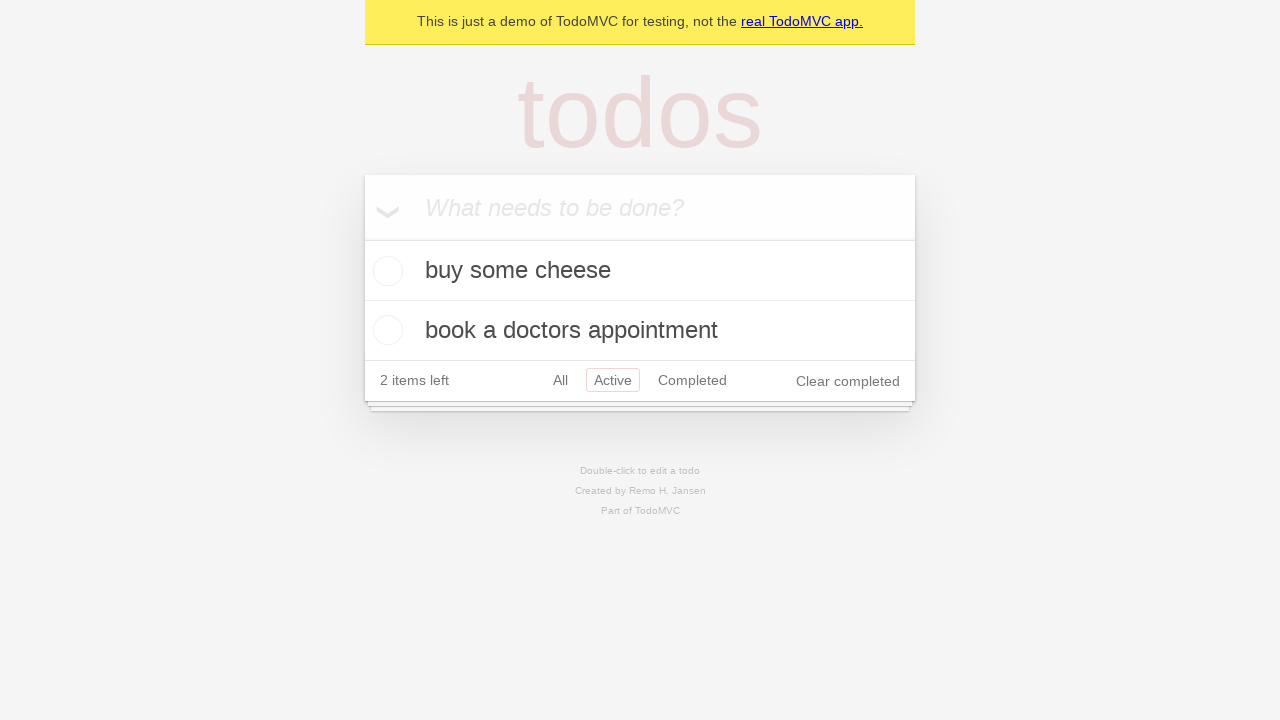

Filtered view loaded showing 2 active (incomplete) items
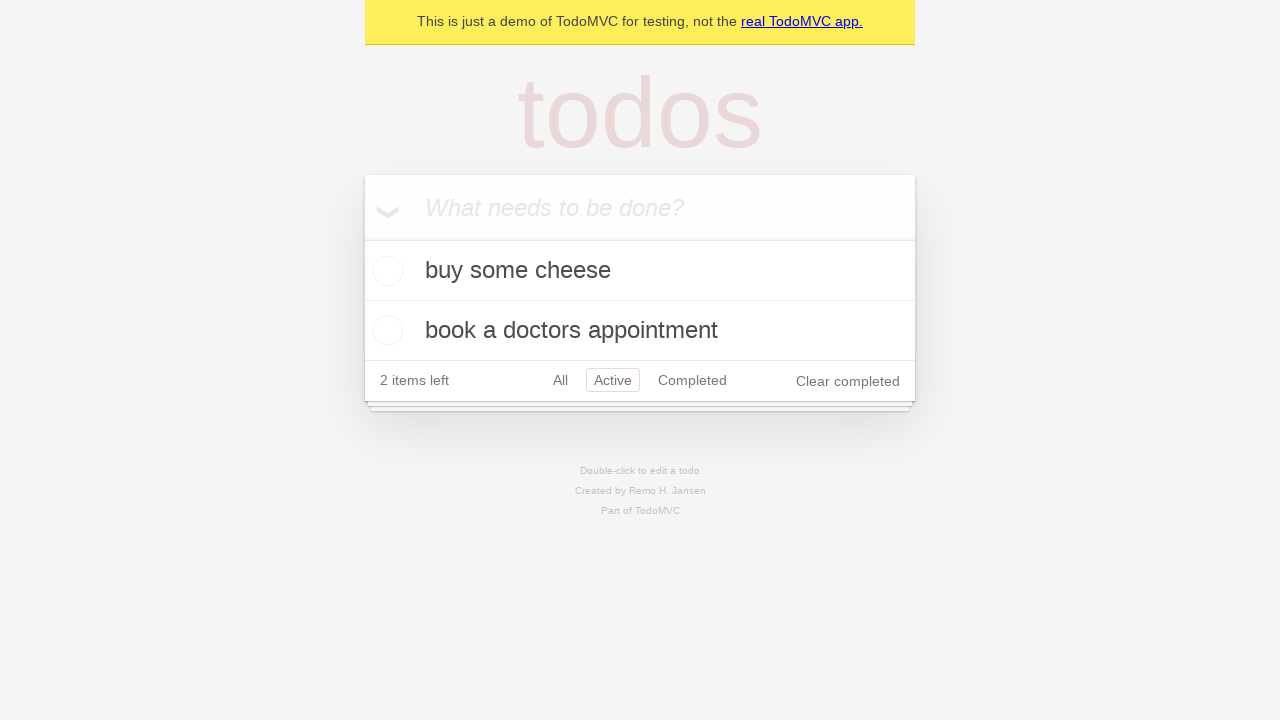

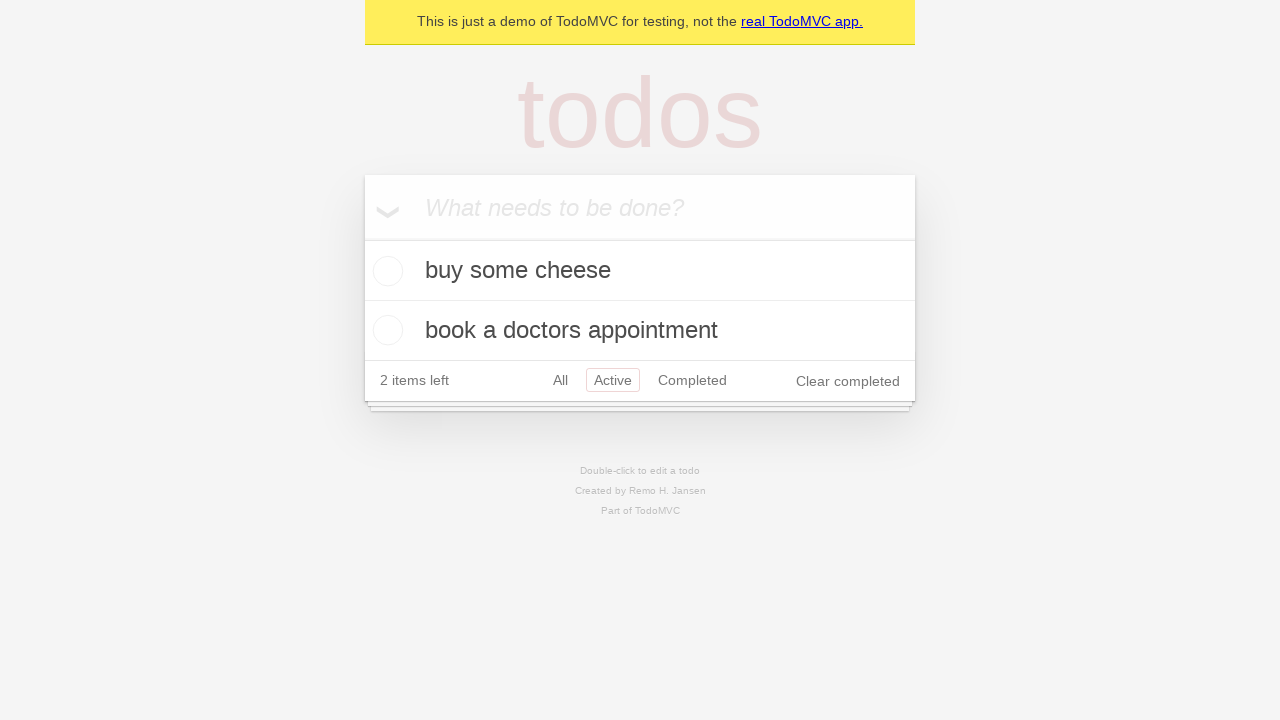